Tests a multi-step form by first clicking a dynamically calculated link text, then filling out a form with first name, last name, city, and country fields, and submitting.

Starting URL: http://suninjuly.github.io/find_link_text

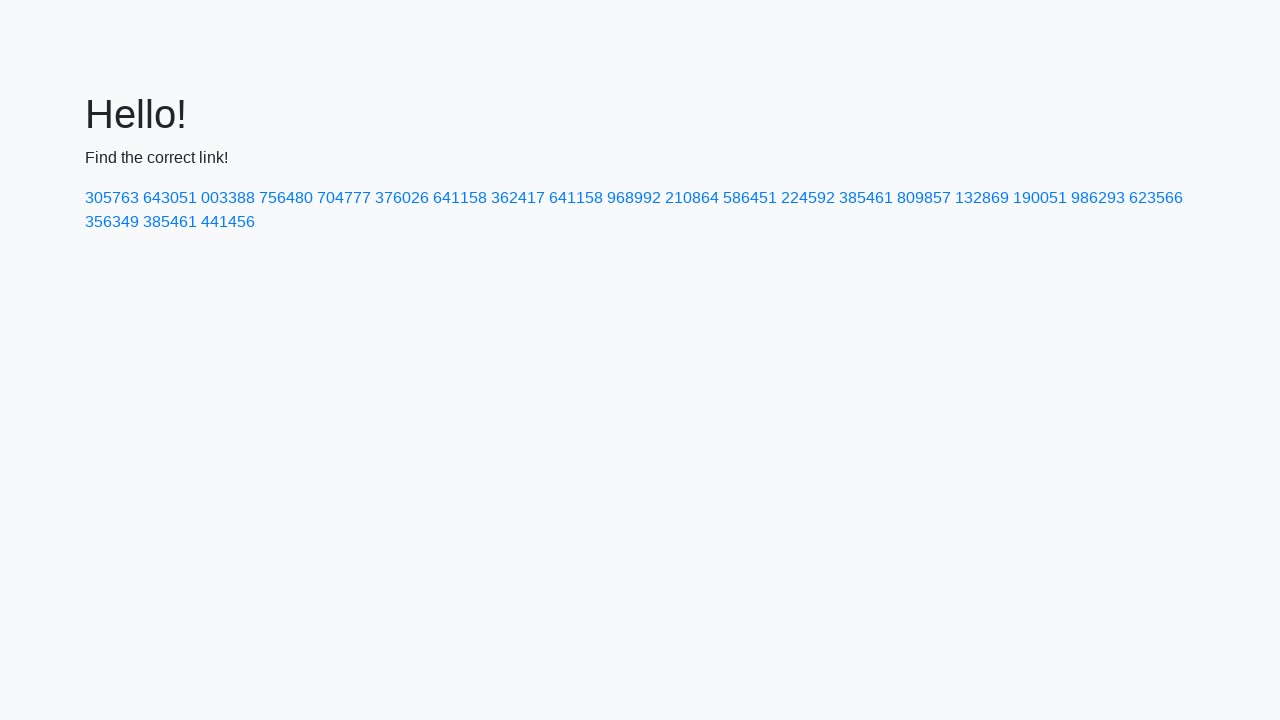

Clicked dynamically calculated link with text '224592' at (808, 198) on text=224592
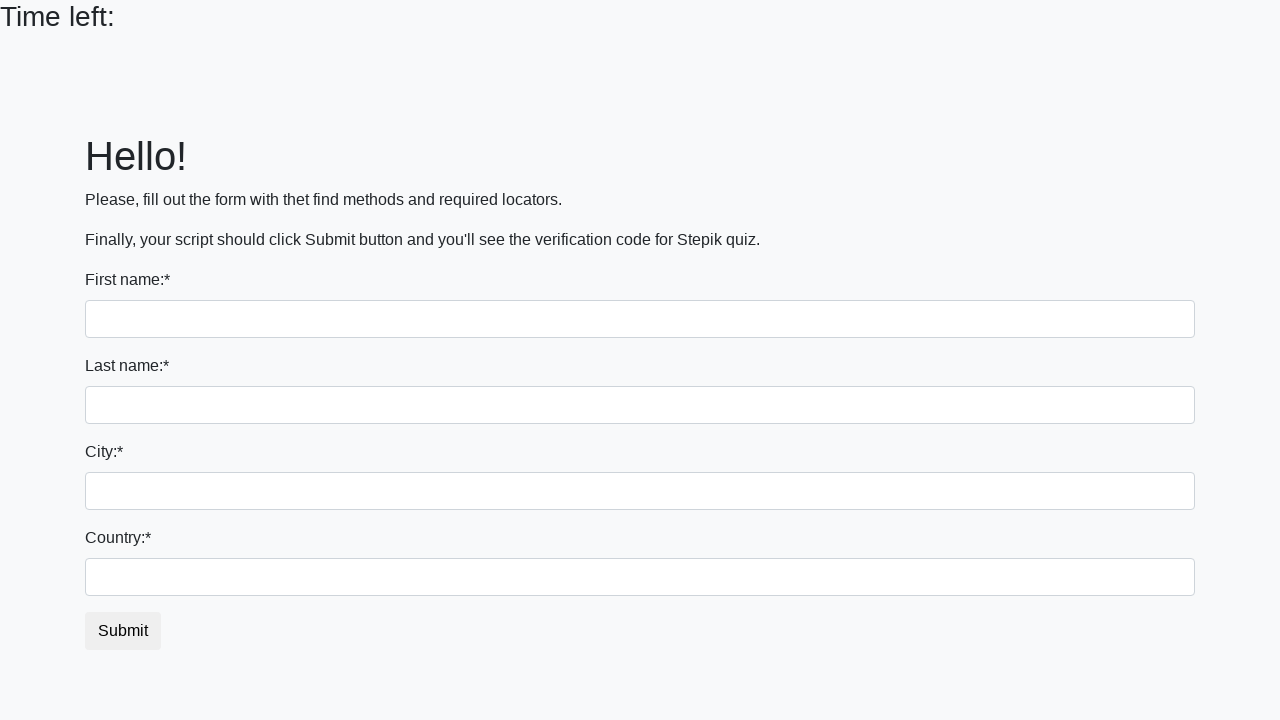

Filled first name field with 'Ivan' on input
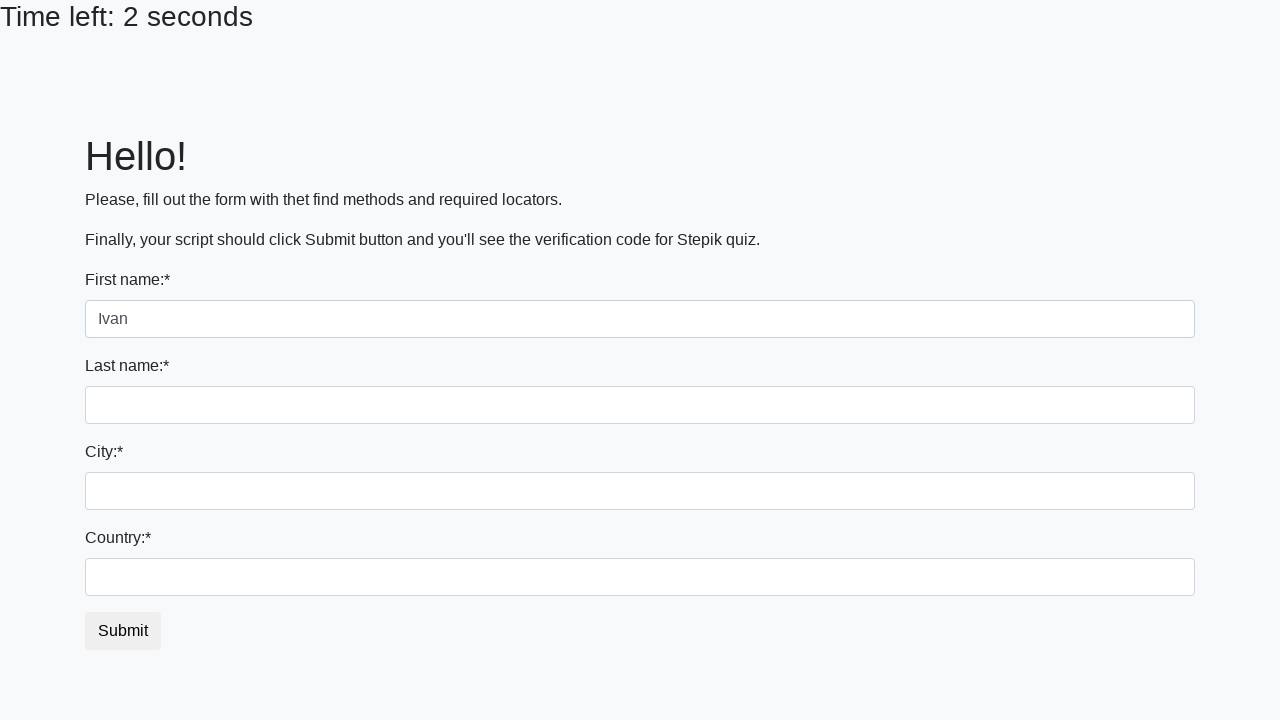

Filled last name field with 'Petrov' on input[name='last_name']
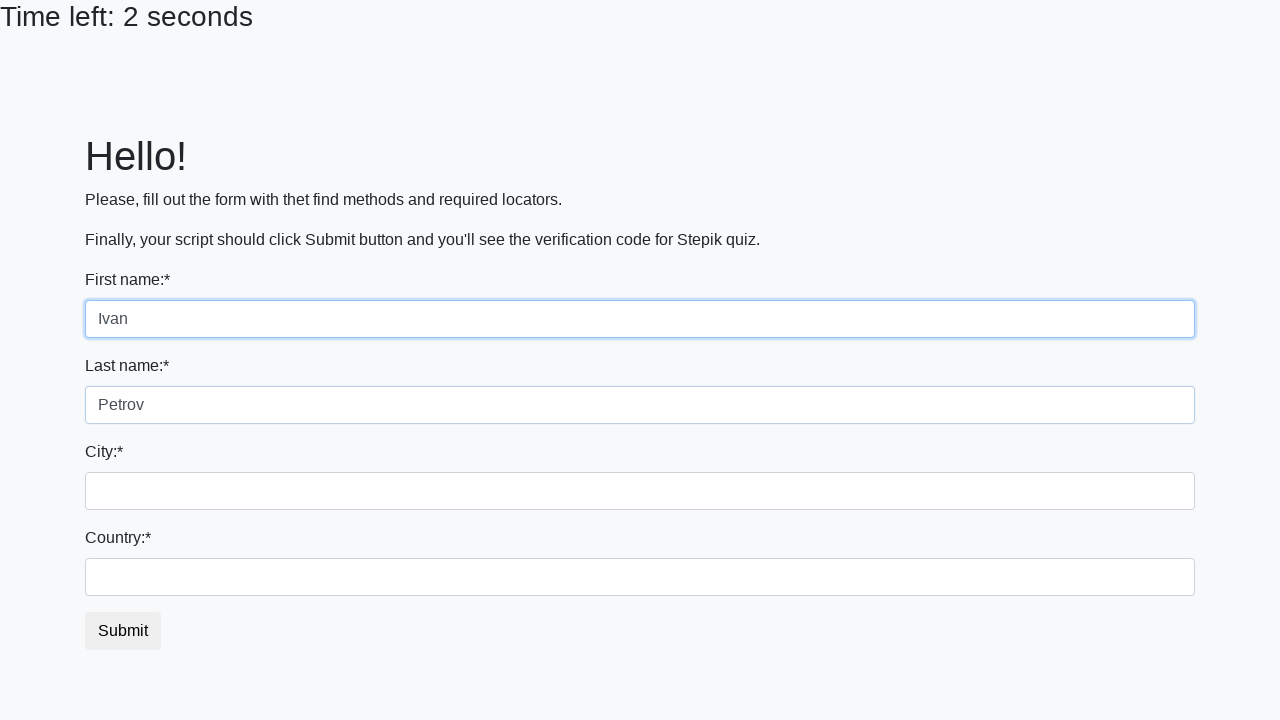

Filled city field with 'Smolensk' on .form-control.city
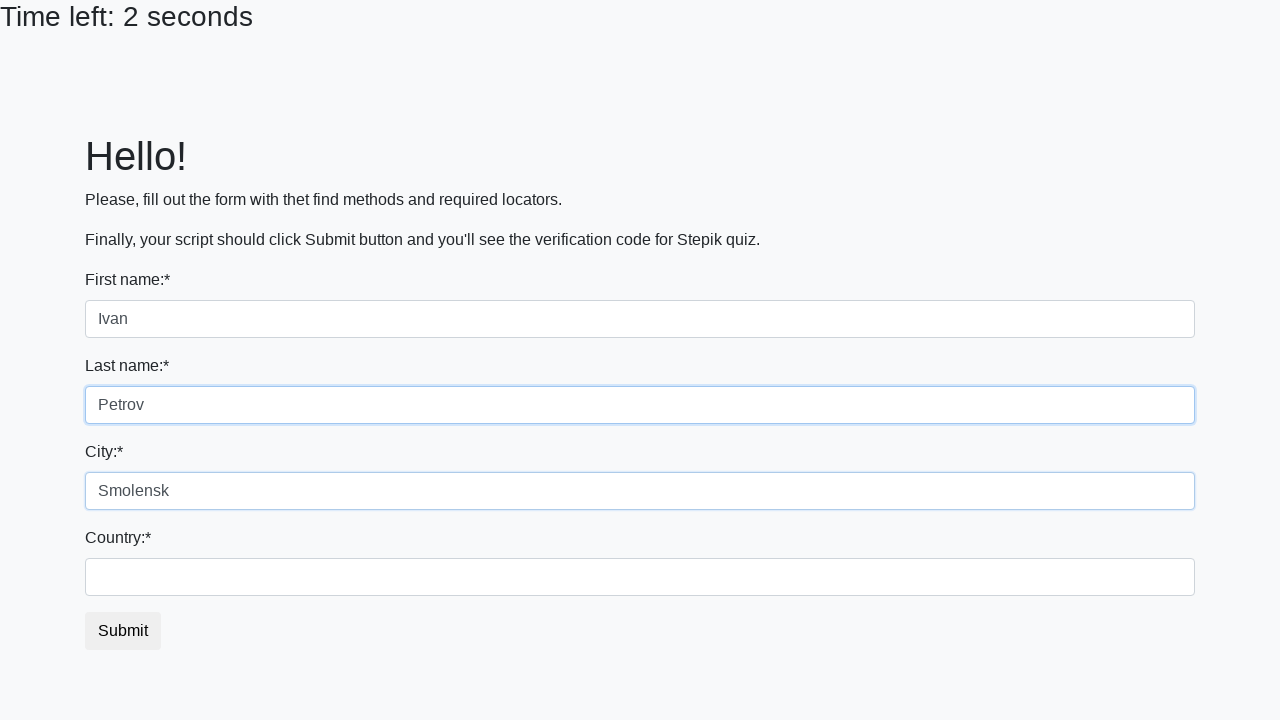

Filled country field with 'Russia' on #country
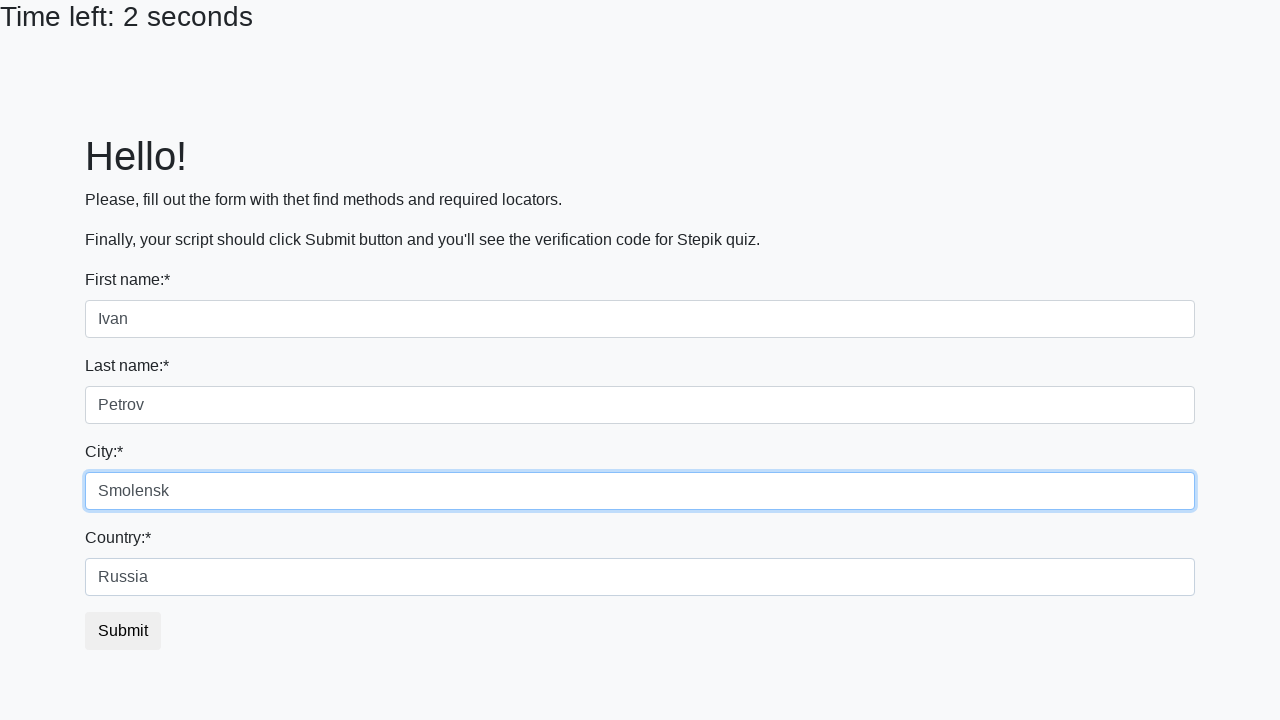

Clicked submit button to submit the form at (123, 631) on button.btn
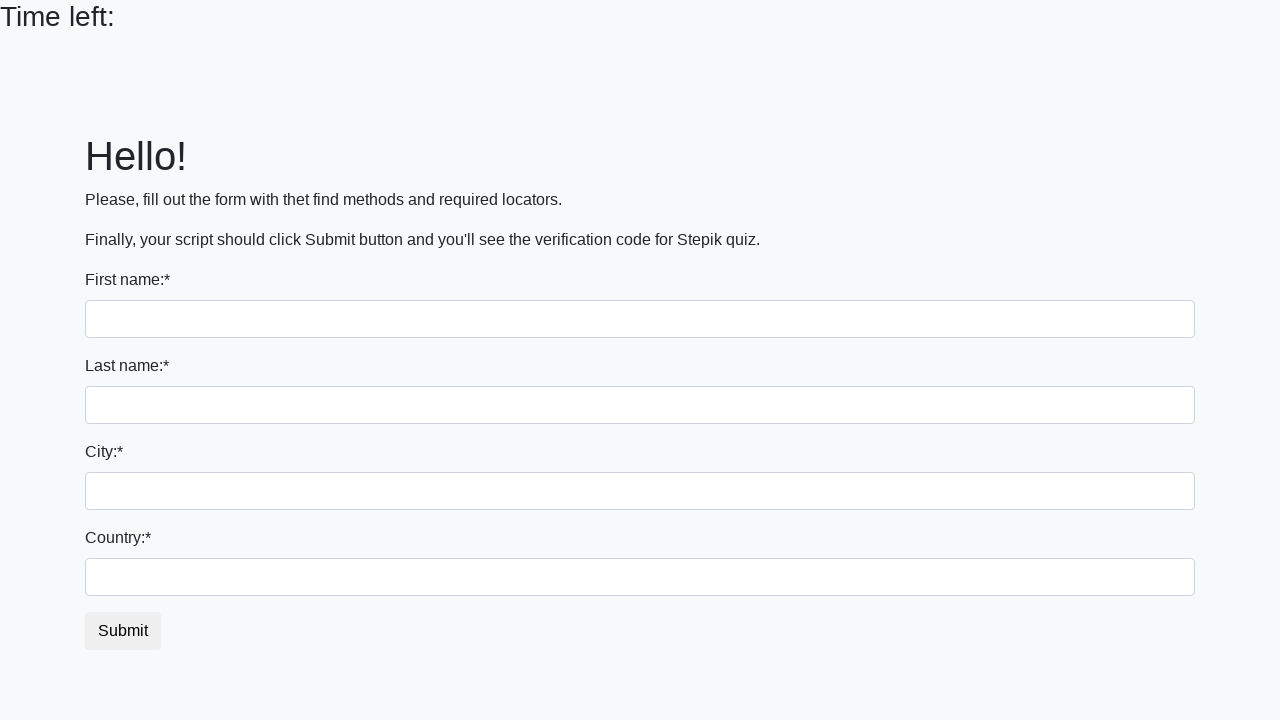

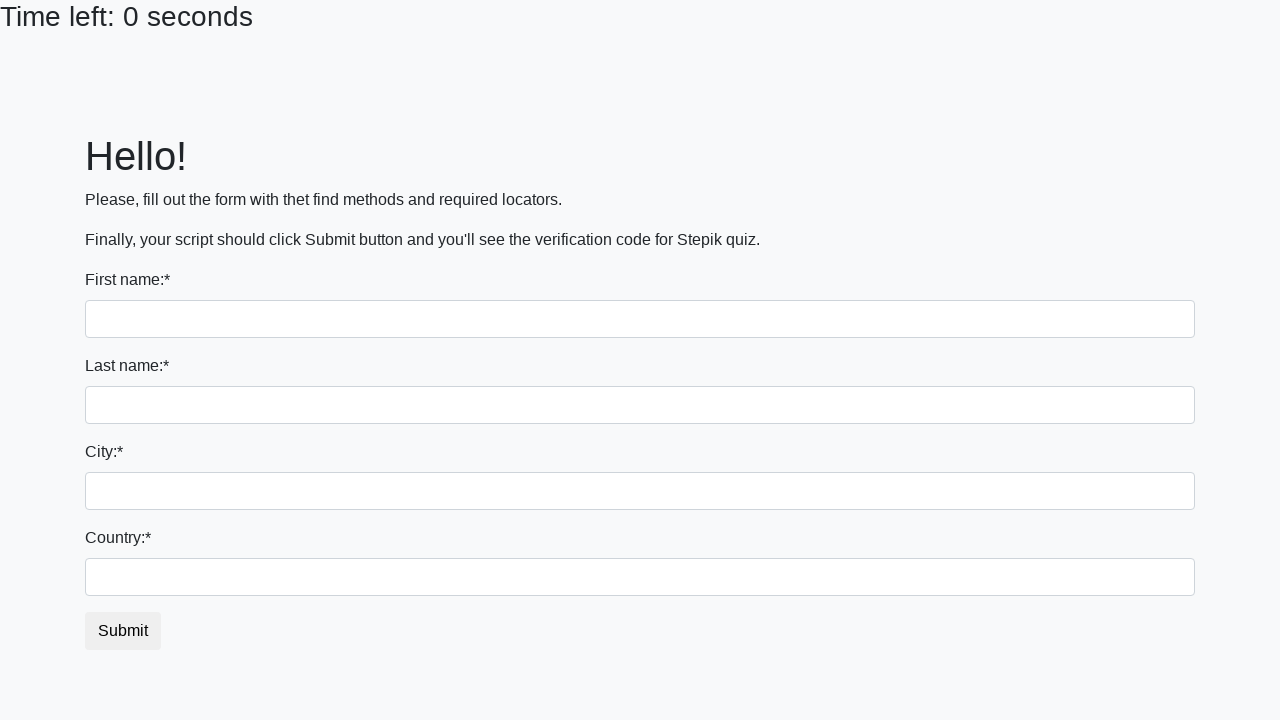